Tests selecting multiple radio buttons using different selector strategies

Starting URL: https://formy-project.herokuapp.com/radiobutton

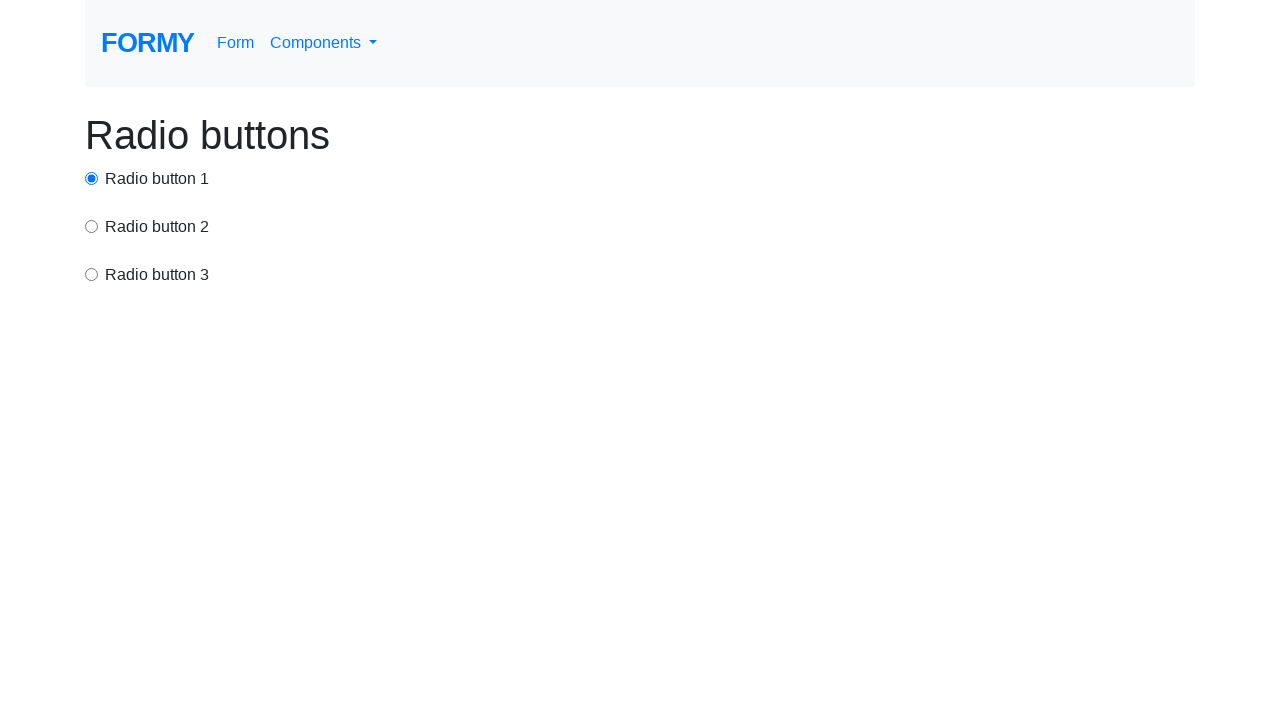

Clicked first radio button by ID selector at (92, 178) on #radio-button-1
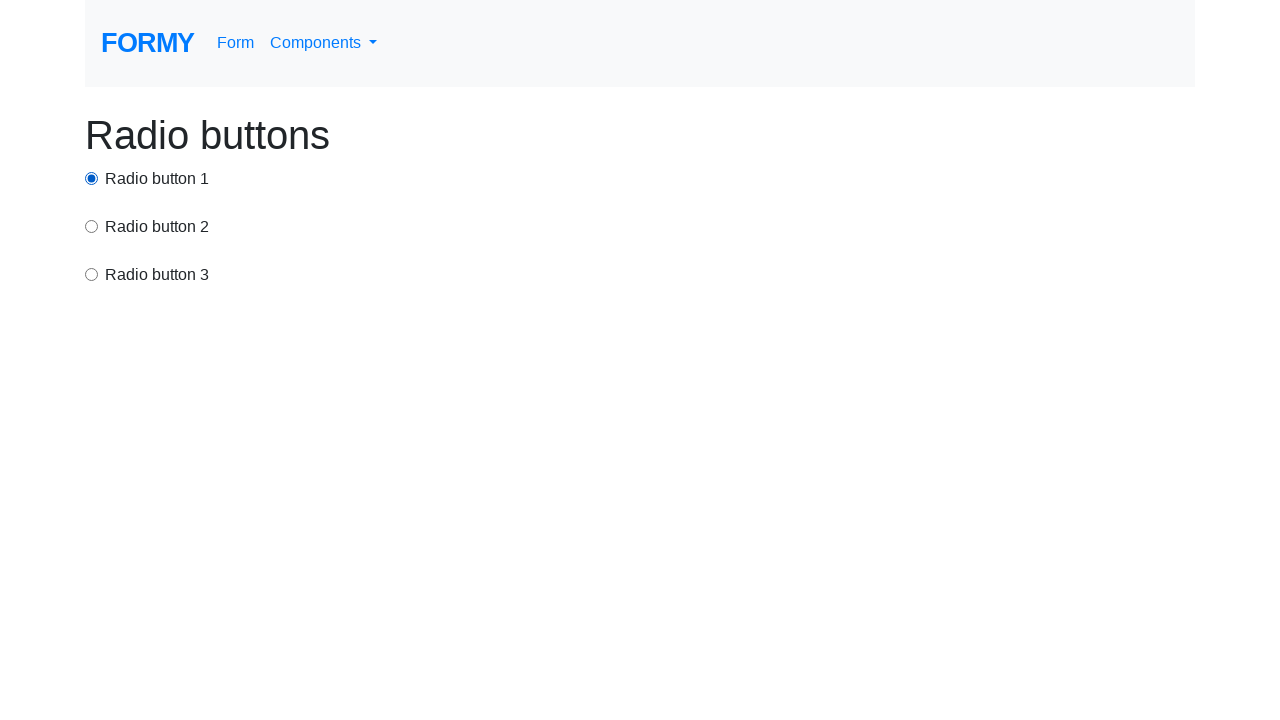

Clicked second radio button by CSS selector at (92, 226) on input[value='option2']
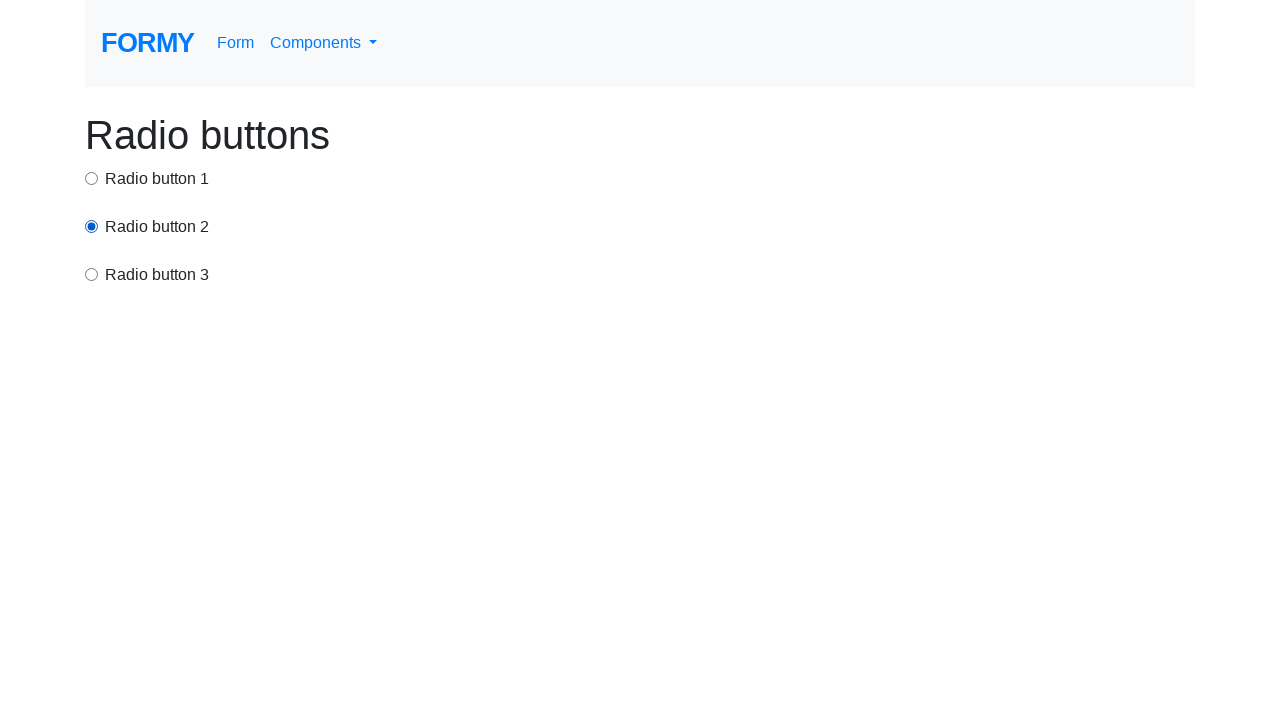

Clicked third radio button by XPath selector at (92, 274) on xpath=/html/body/div/div[3]/input
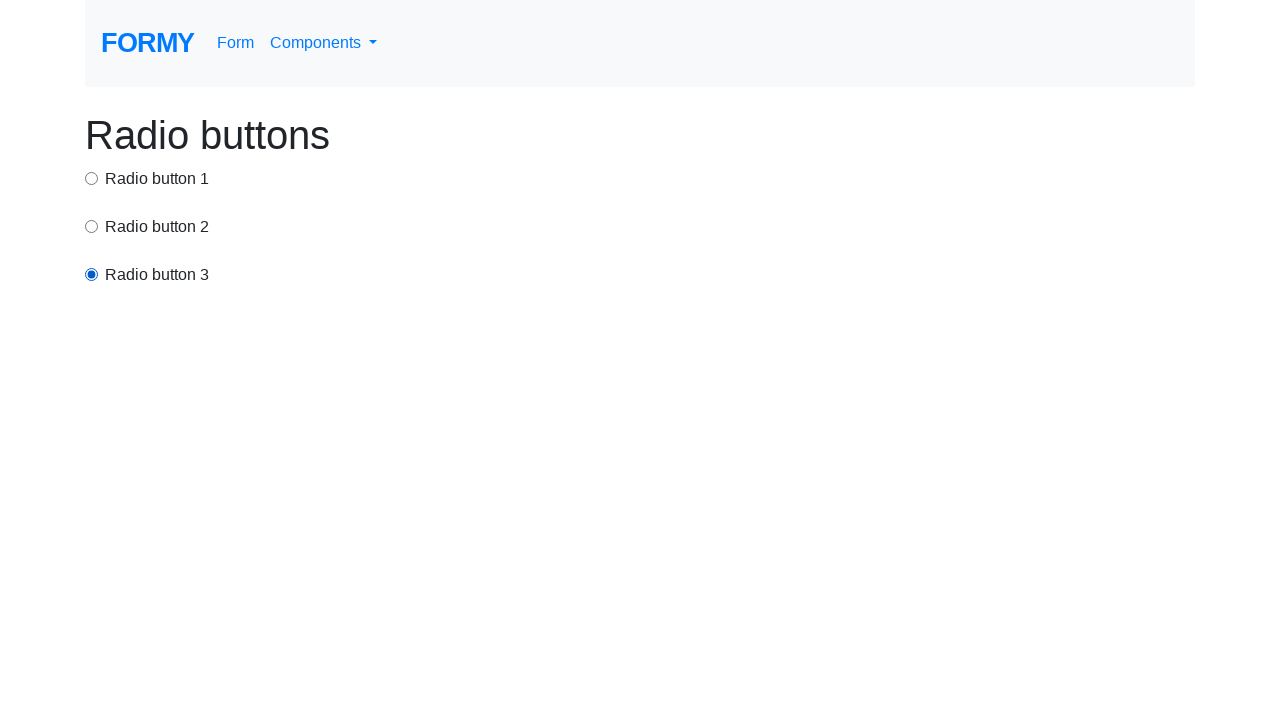

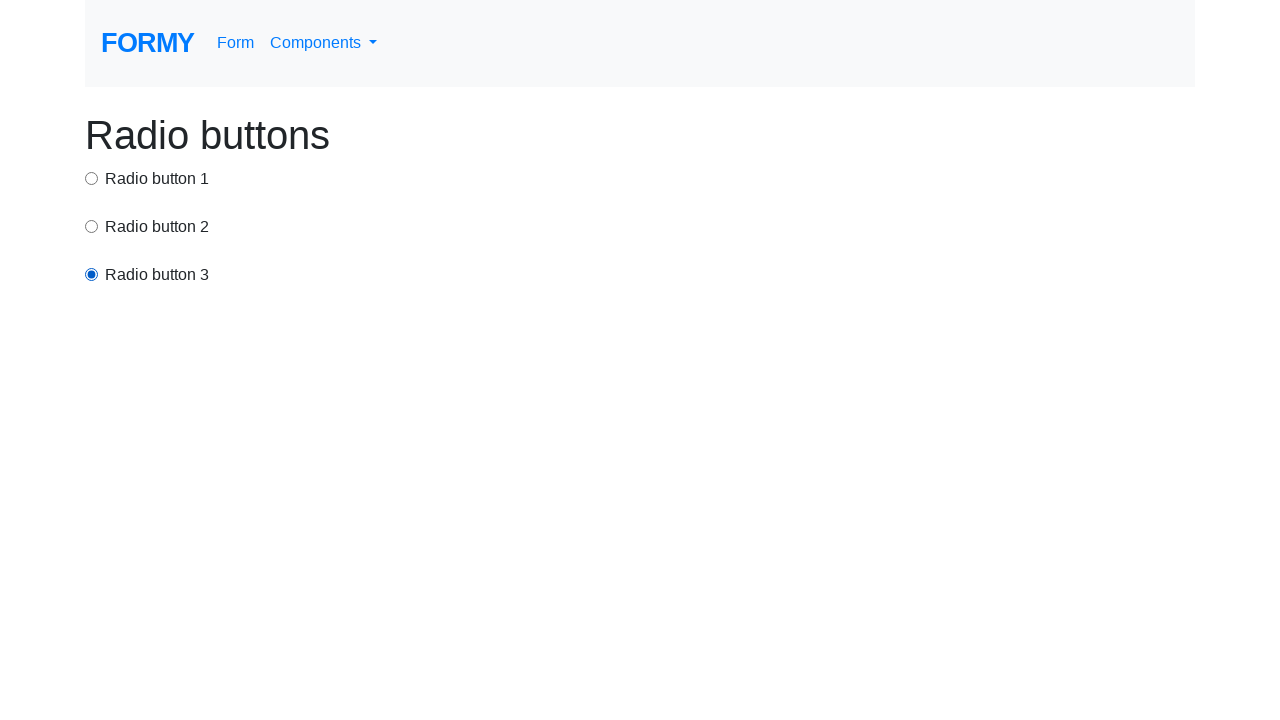